Tests hover functionality by hovering over an element and verifying that hidden content becomes visible

Starting URL: https://the-internet.herokuapp.com/hovers

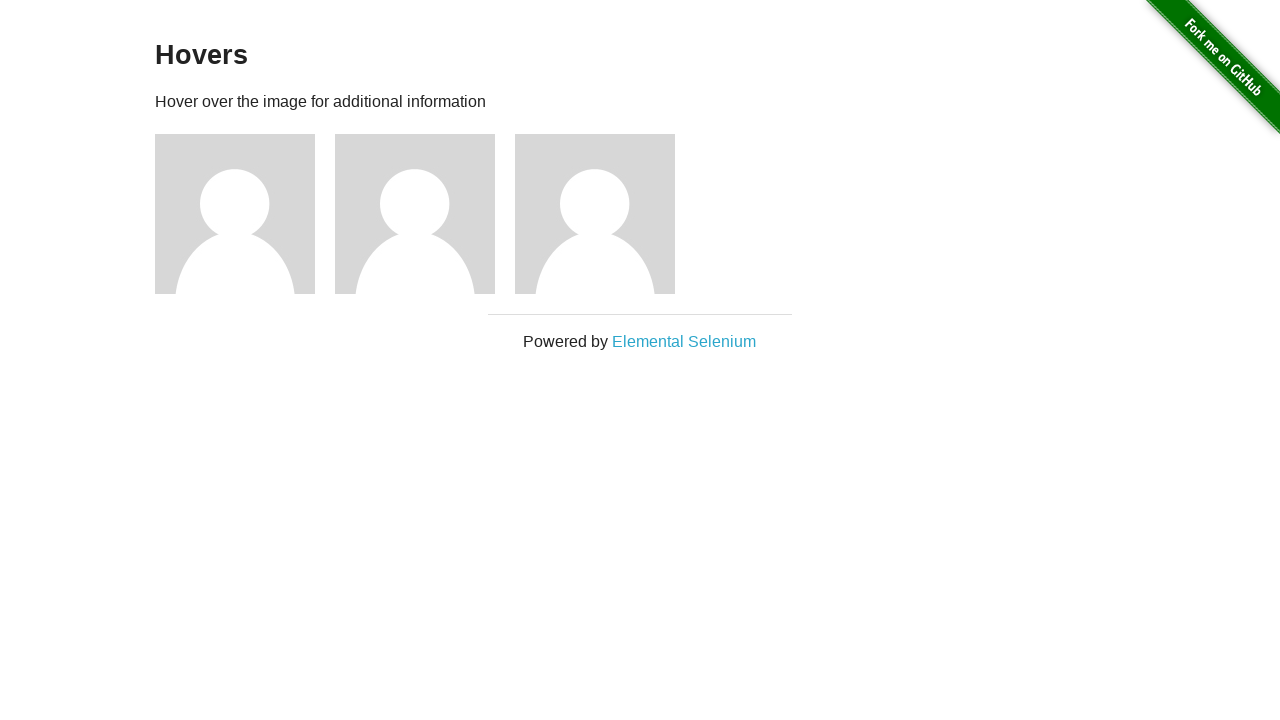

Hovered over the first figure element at (245, 214) on .figure >> nth=0
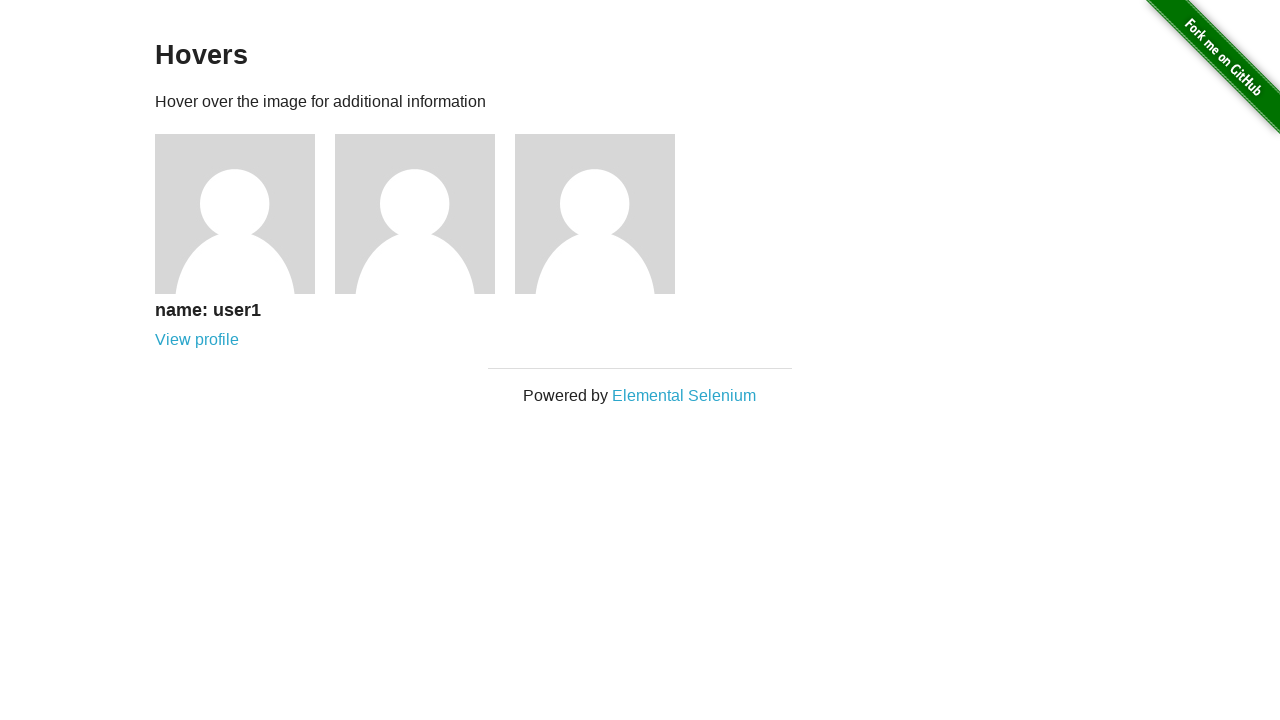

Verified that 'View profile' link is visible after hover
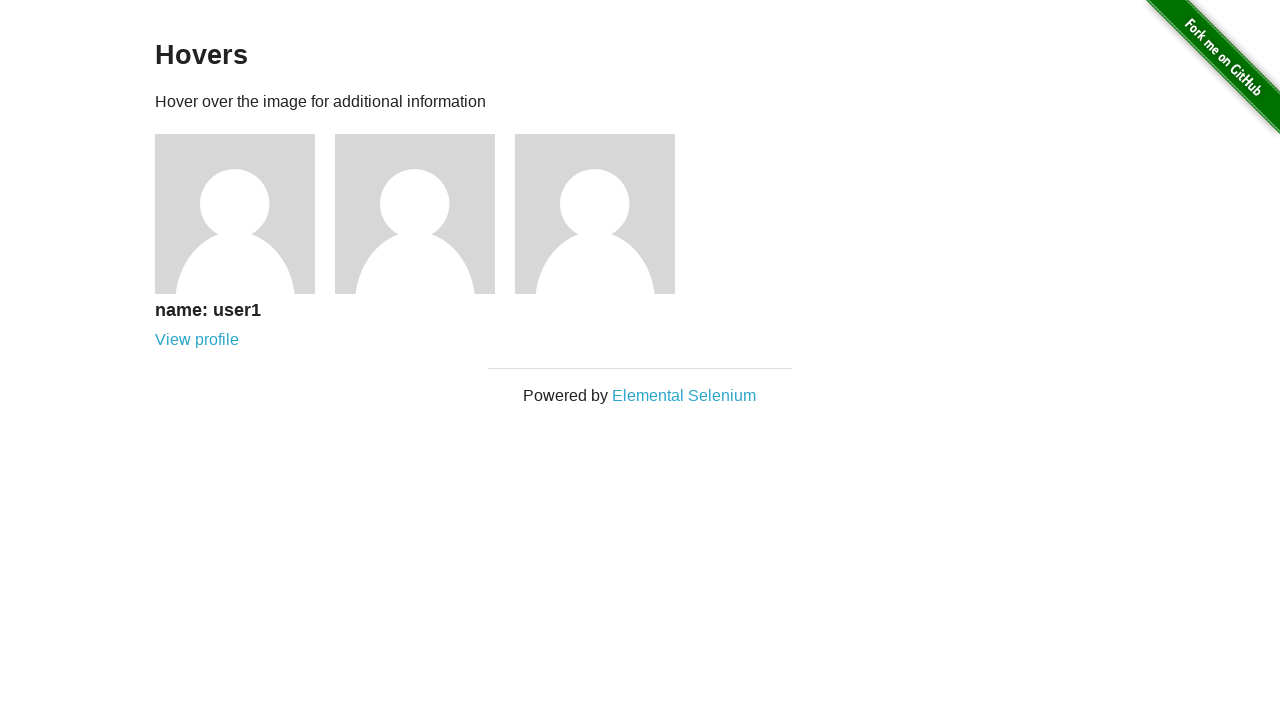

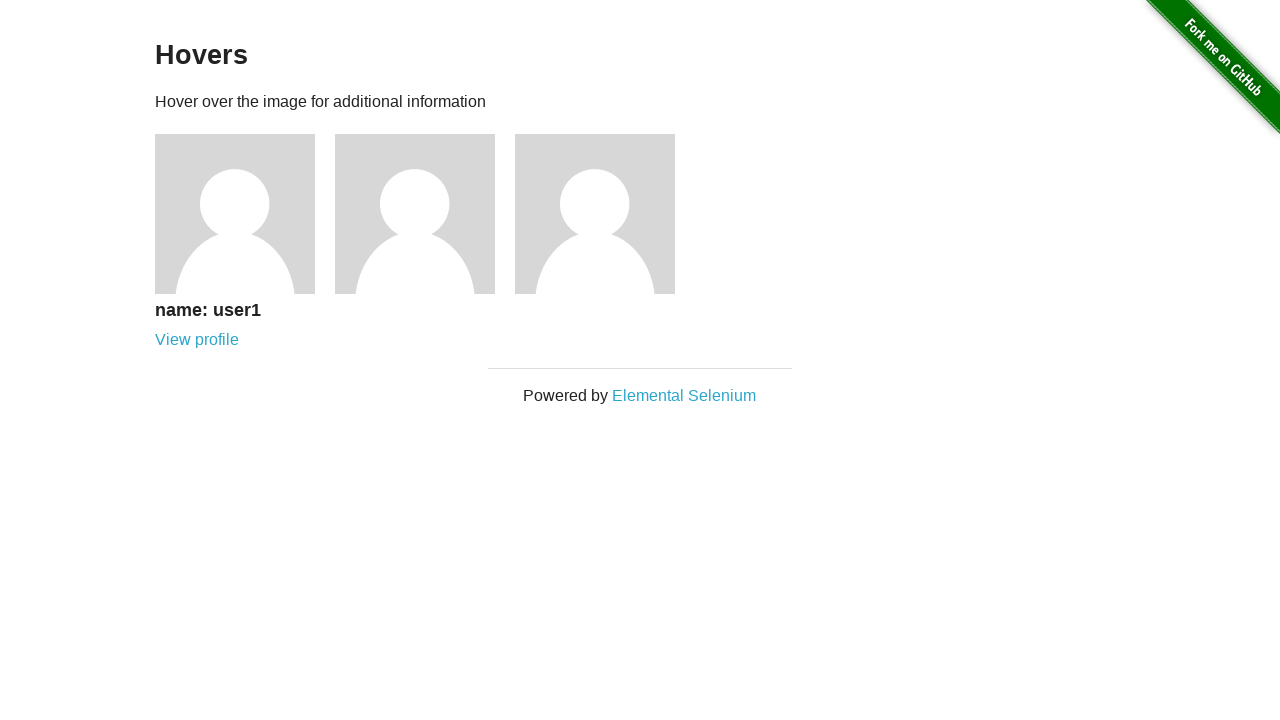